Tests the Python.org search functionality by entering "pycon" in the search field and submitting the search

Starting URL: http://www.python.org

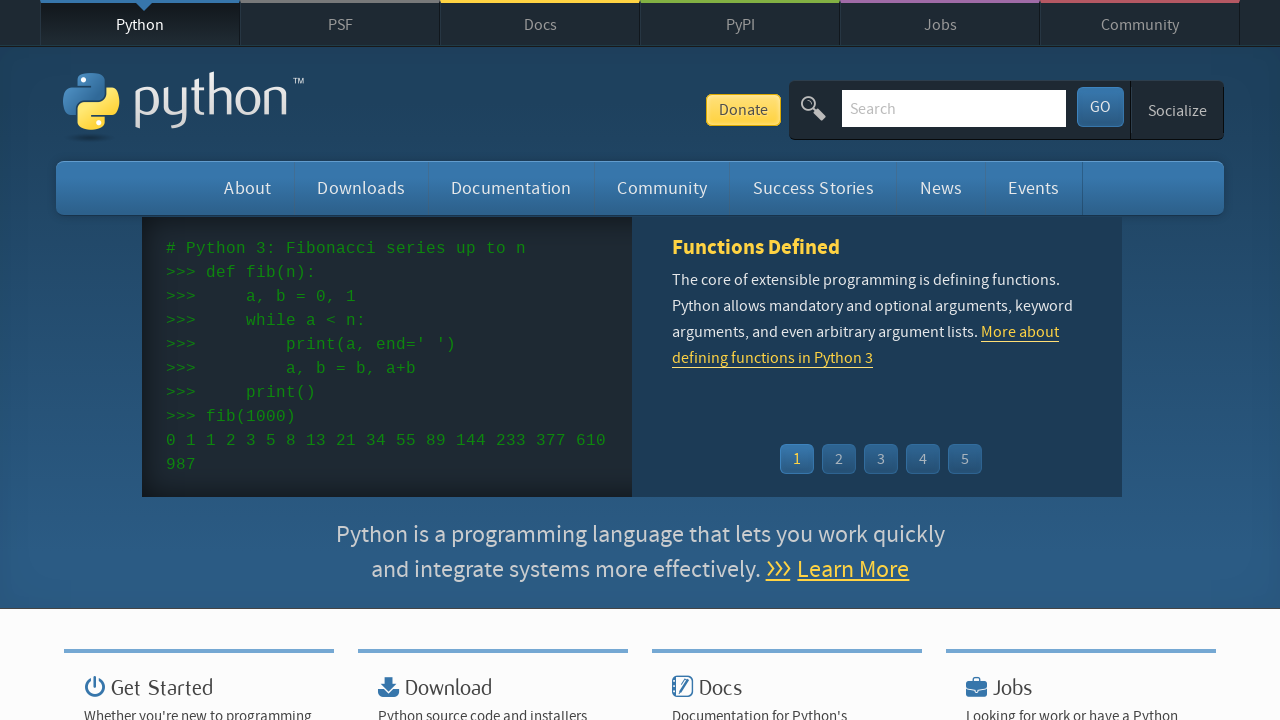

Filled search field with 'pycon' on input[name='q']
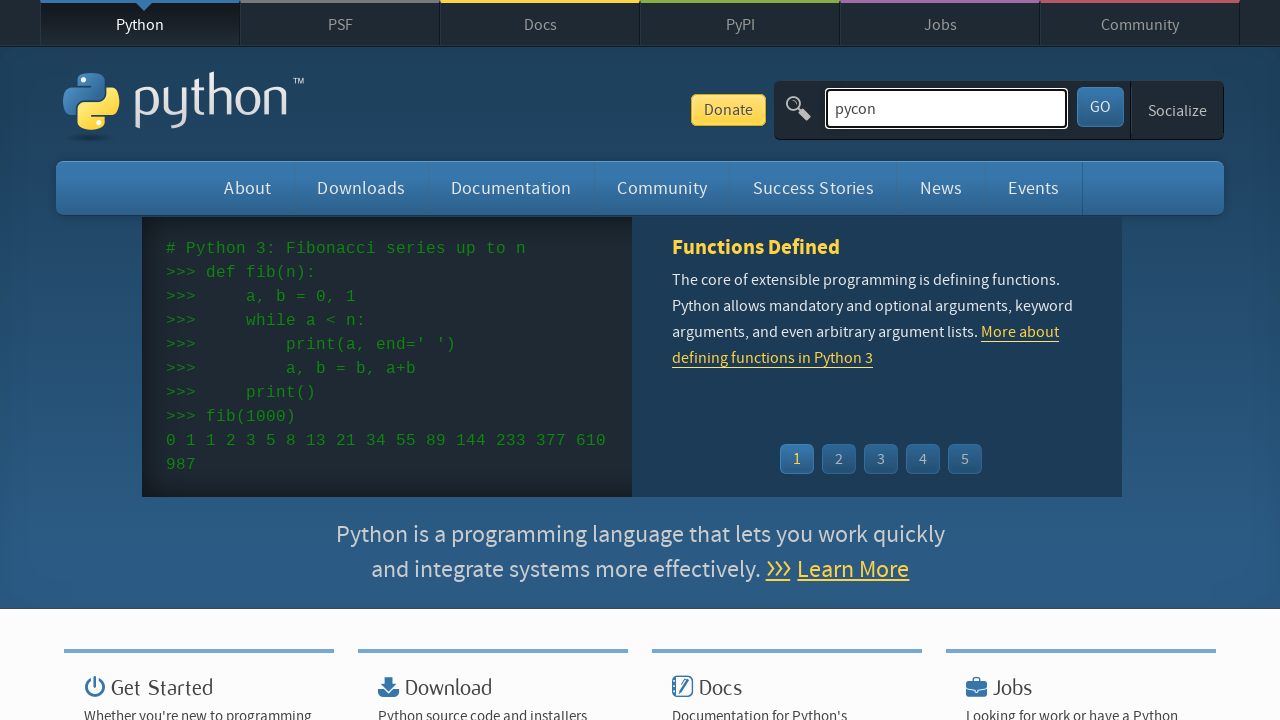

Pressed Enter to submit search on input[name='q']
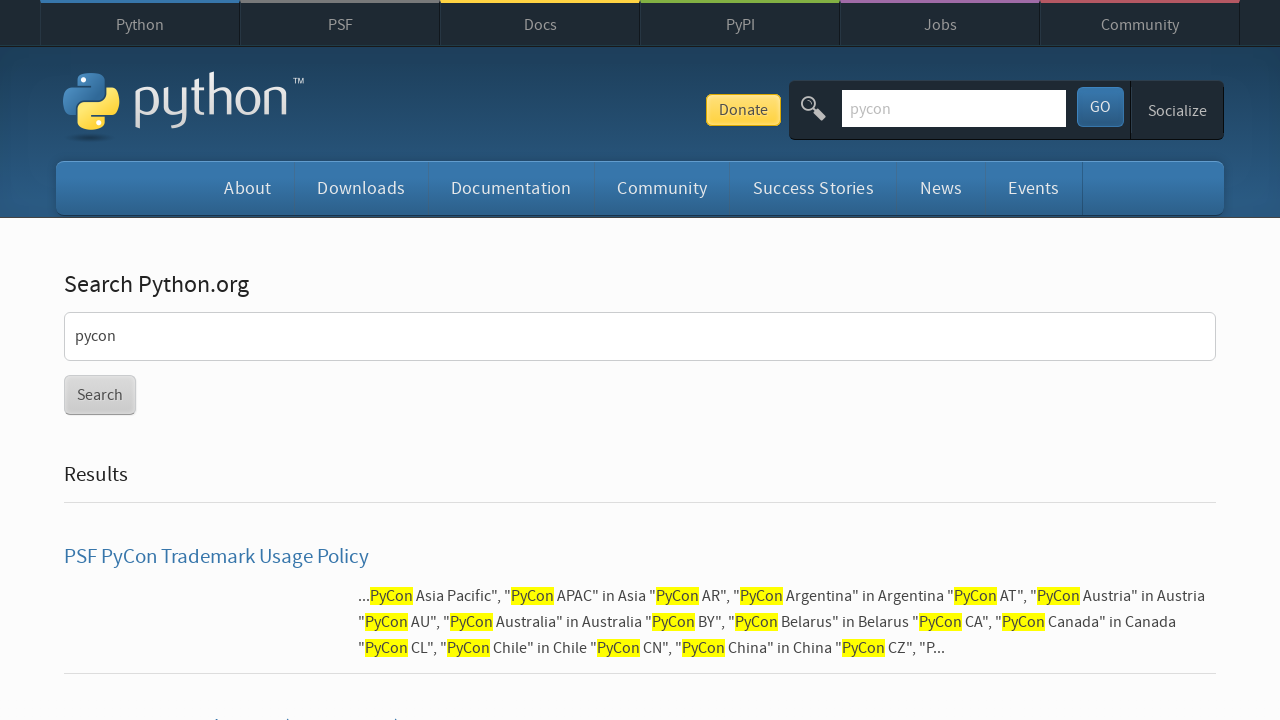

Search results page loaded successfully
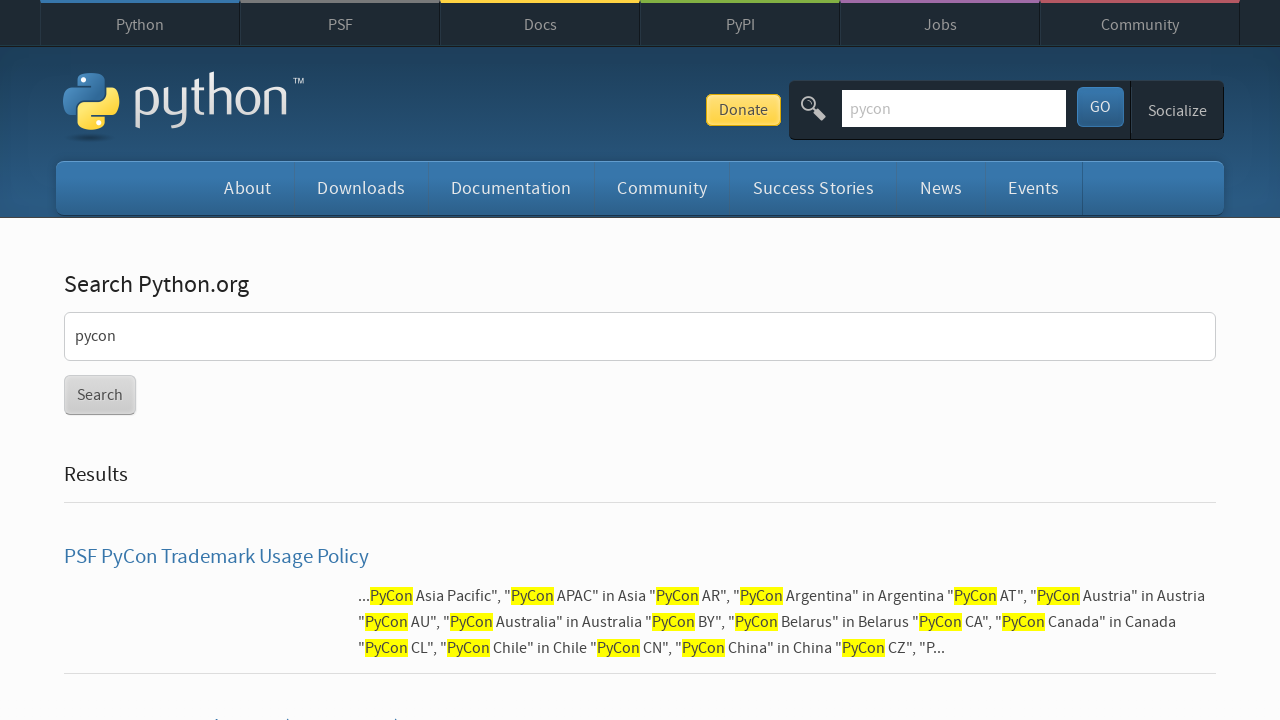

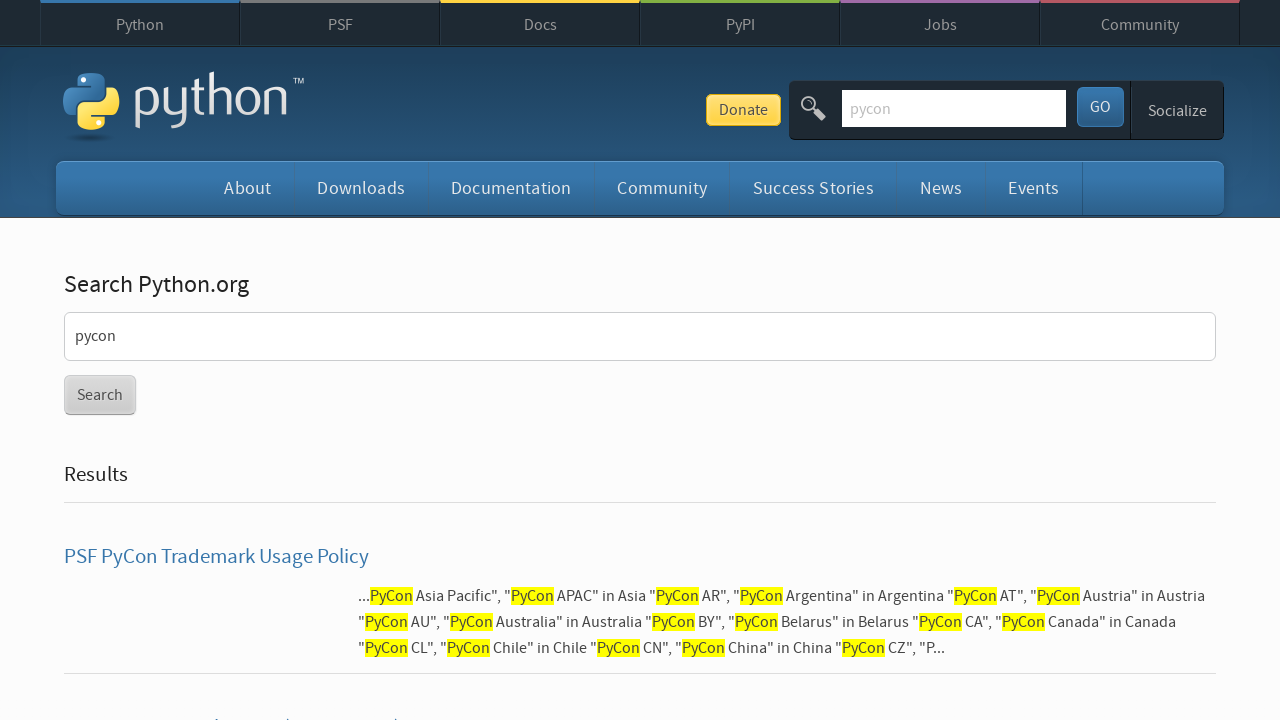